Loads the GitHub page and verifies the page title contains the repository name

Starting URL: https://github.com/mikulskibartosz/sages_data_sources/tree/rozwiazania/input_data/markdown

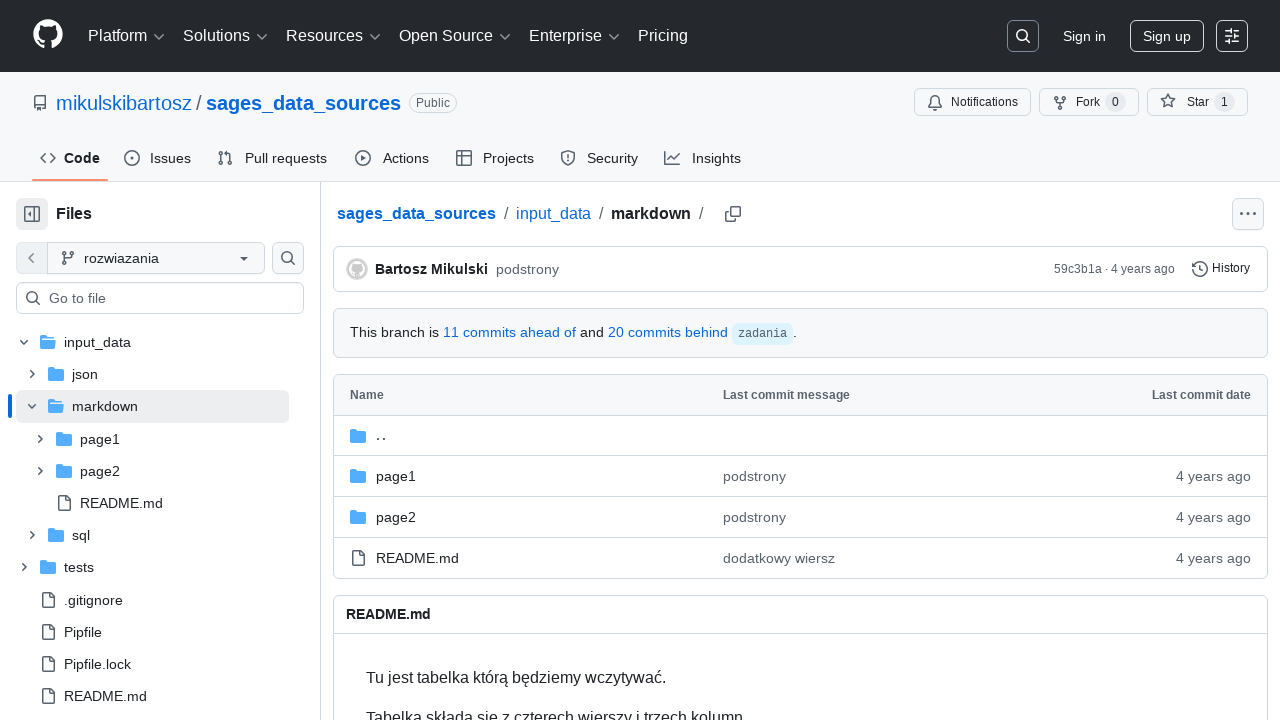

Navigated to GitHub repository page
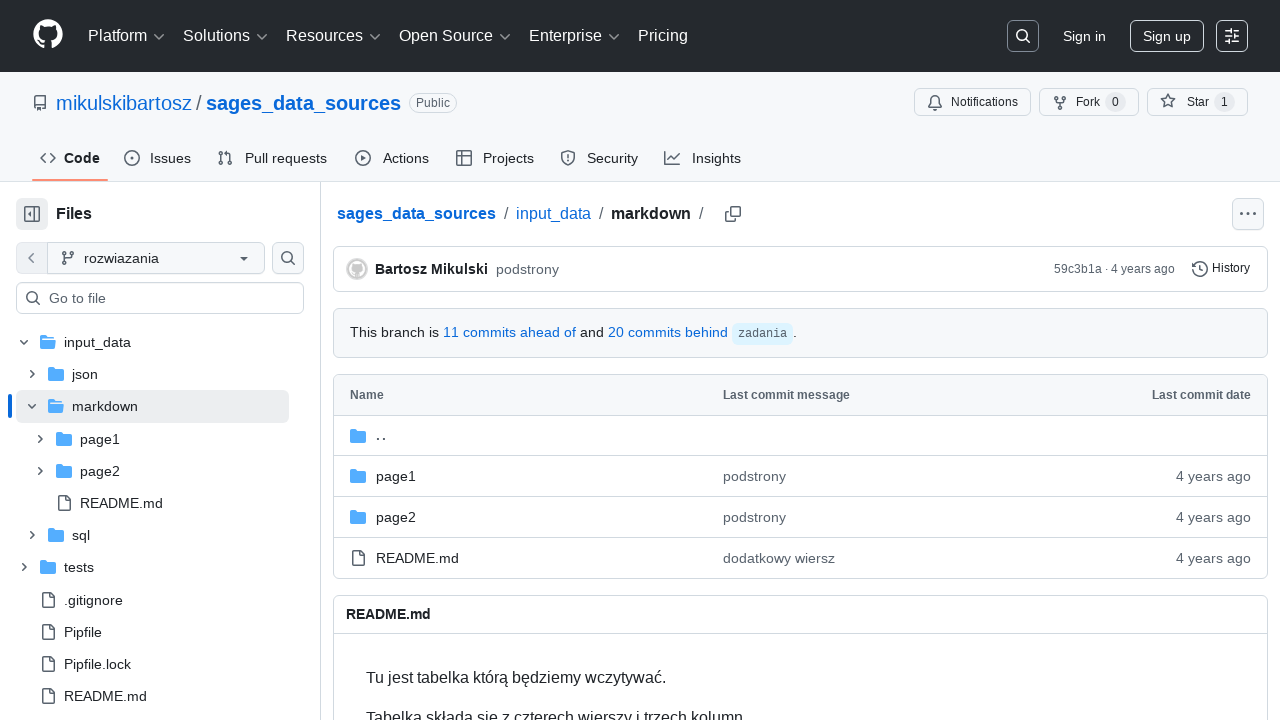

Waited for page to load (domcontentloaded)
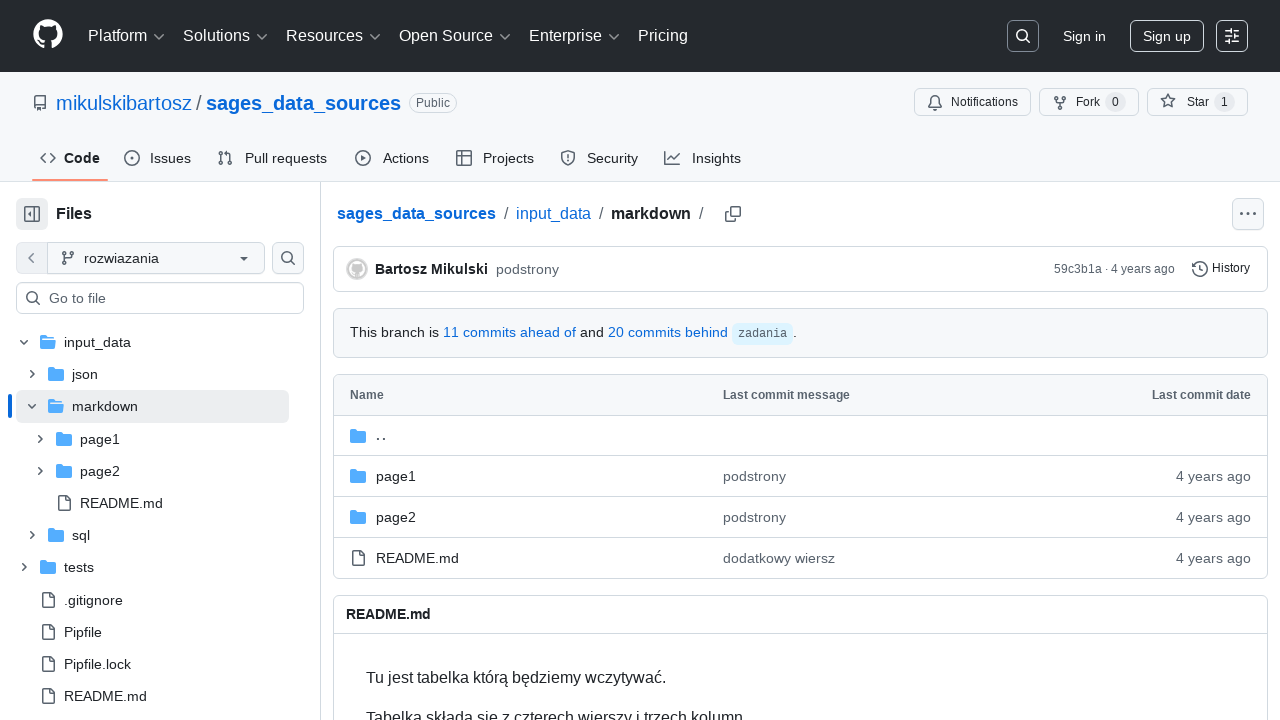

Retrieved page title: sages_data_sources/input_data/markdown at rozwiazania · mikulskibartosz/sages_data_sources · GitHub
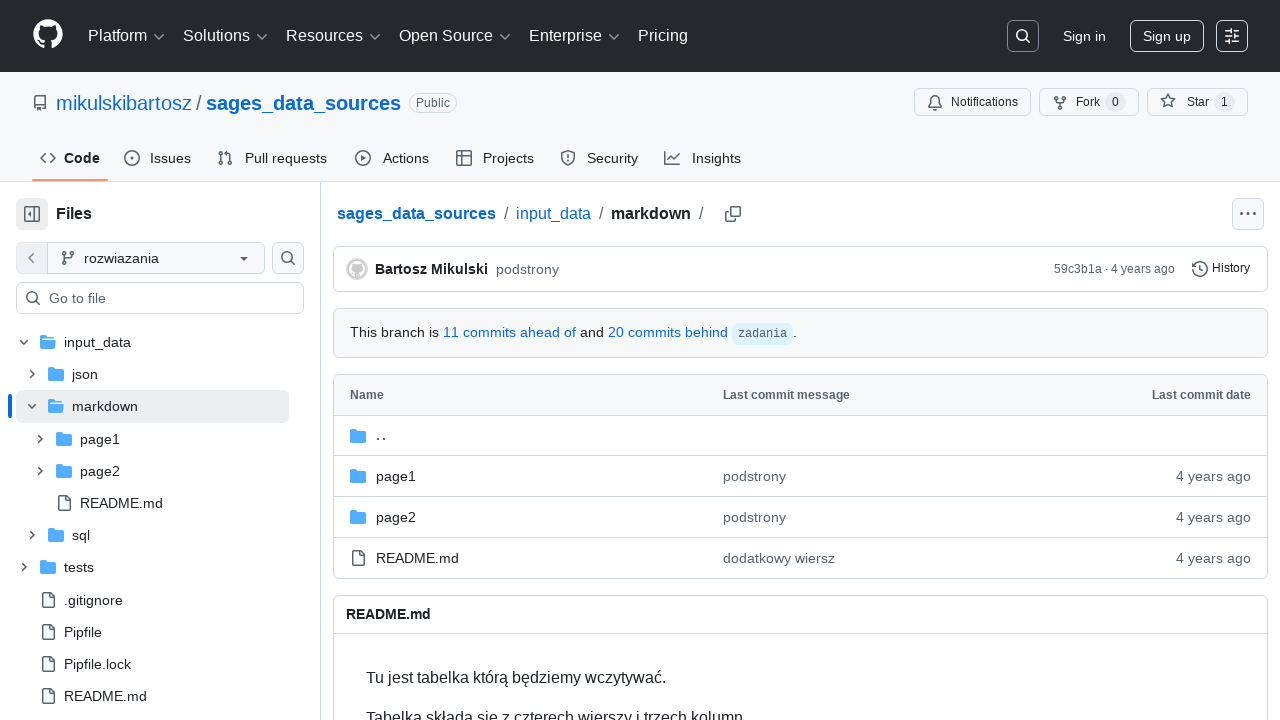

Printed page title to console
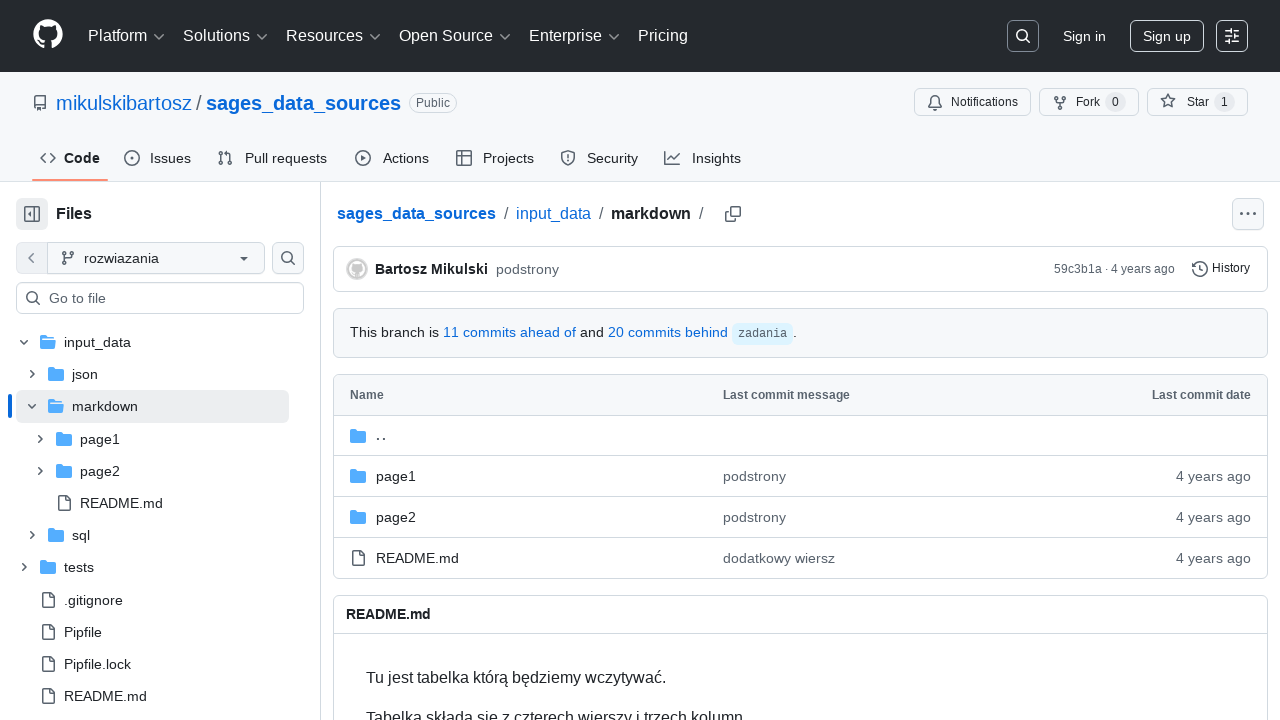

Verified that page title contains 'mikulskibartosz/sages_data_sources'
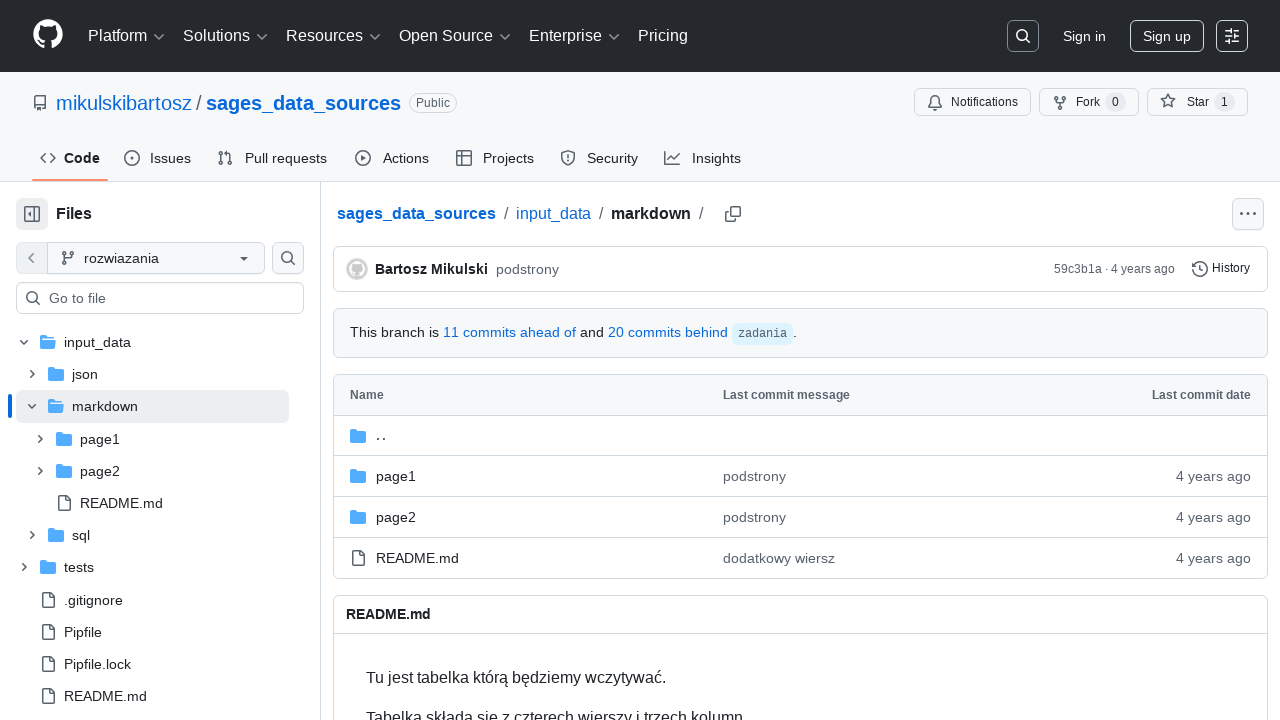

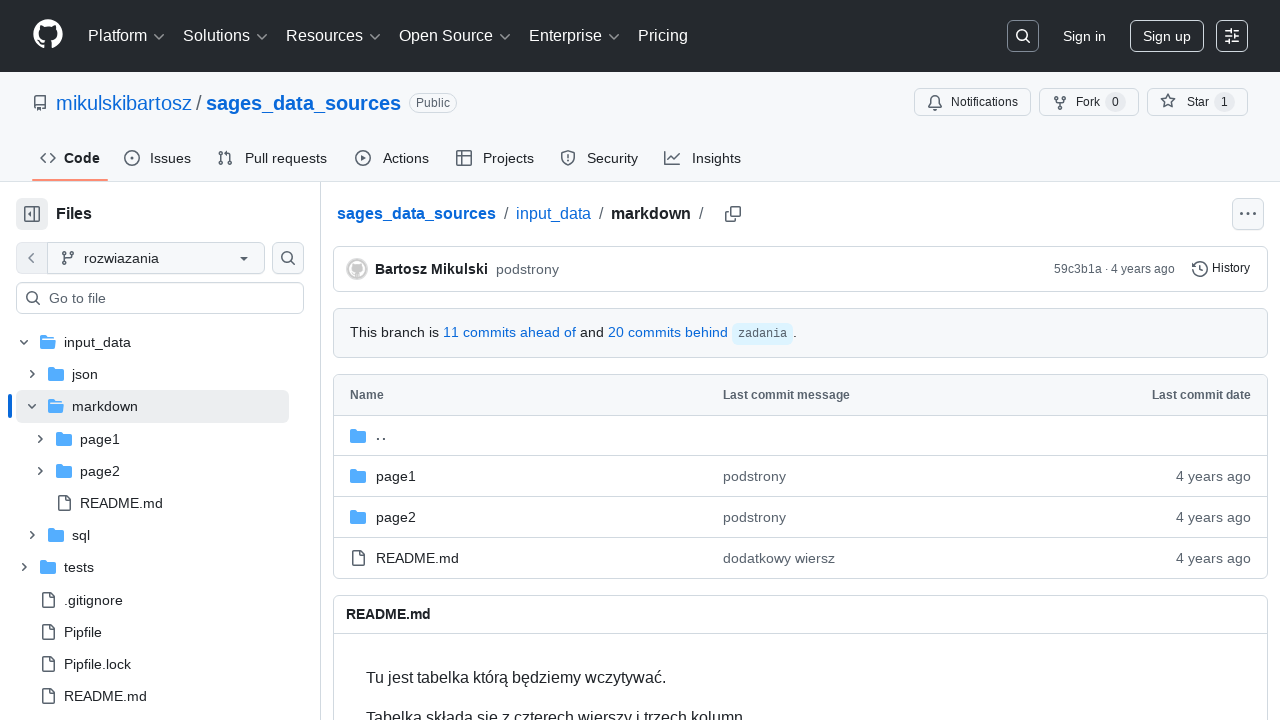